Tests that the browser back button works correctly with routing filters

Starting URL: https://demo.playwright.dev/todomvc

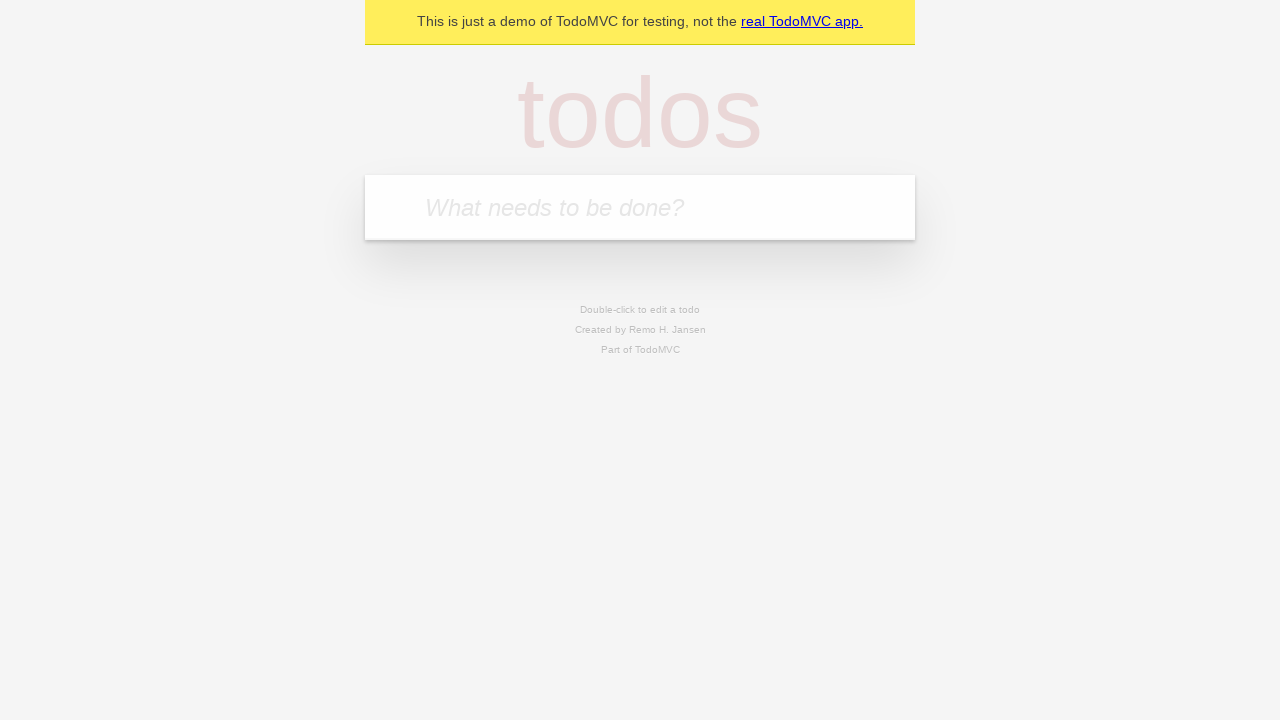

Filled new-todo field with 'buy some cheese' on .new-todo
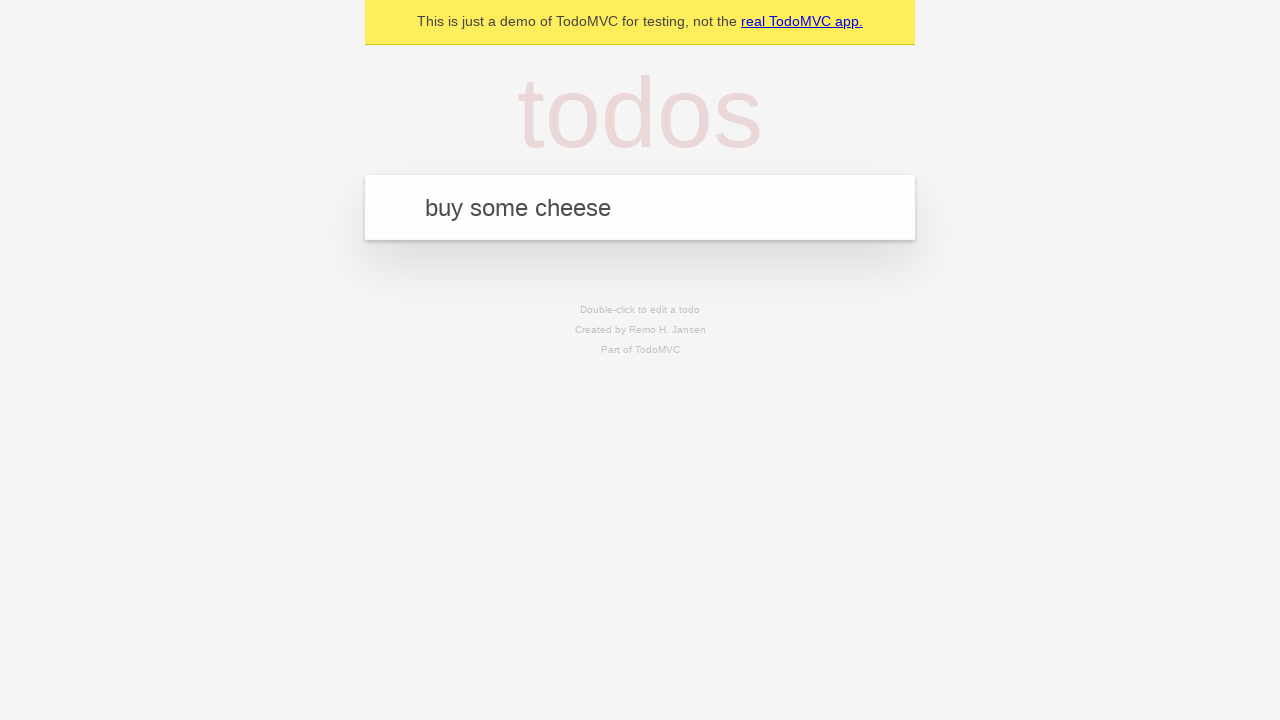

Pressed Enter to create first todo on .new-todo
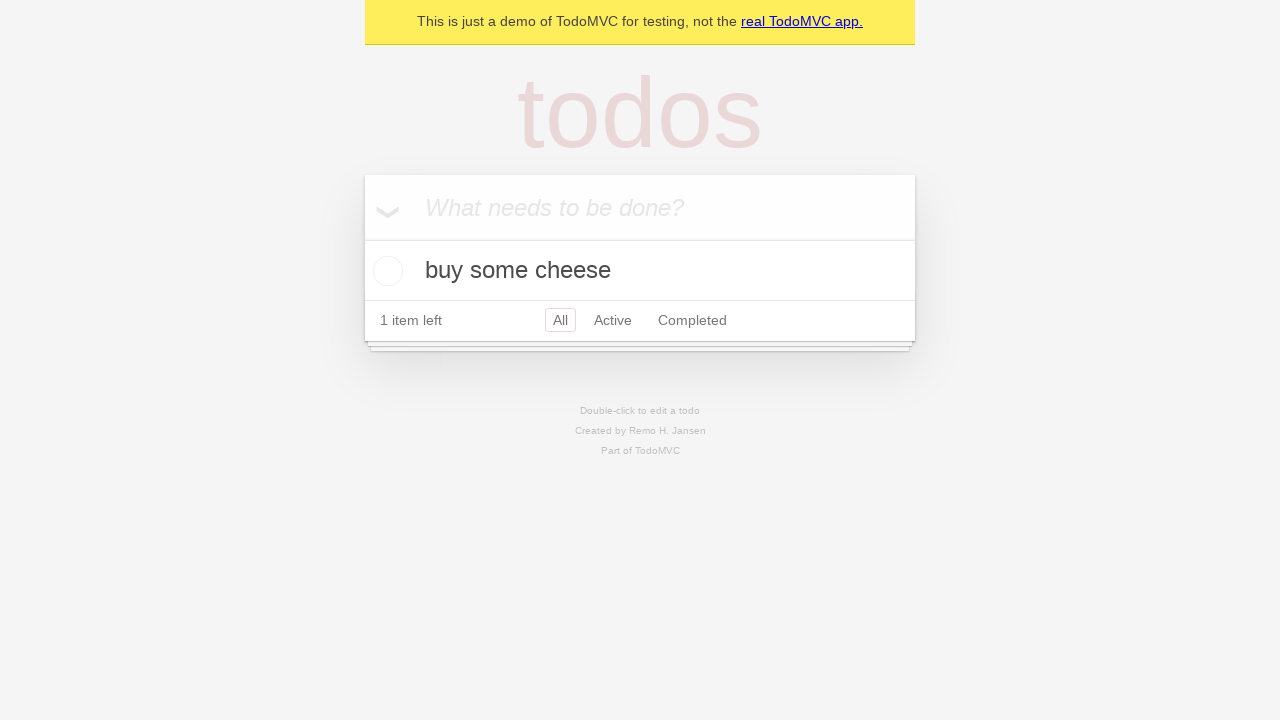

Filled new-todo field with 'feed the cat' on .new-todo
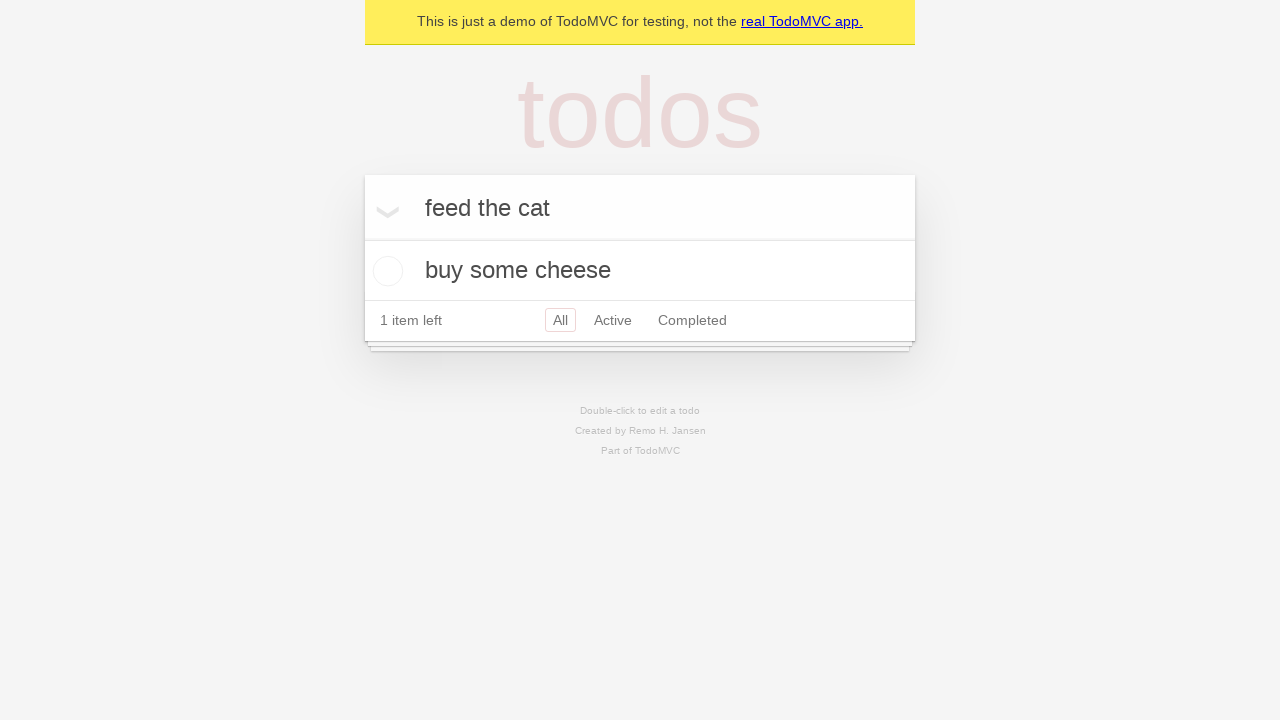

Pressed Enter to create second todo on .new-todo
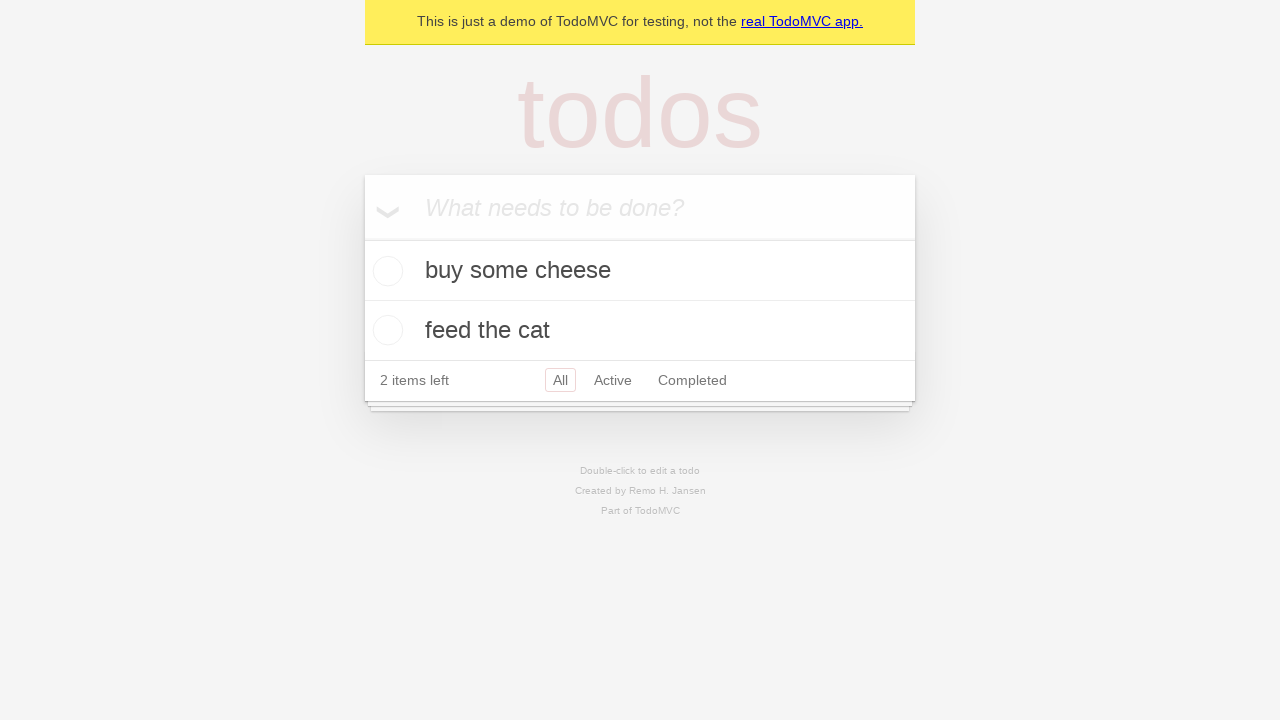

Filled new-todo field with 'book a doctors appointment' on .new-todo
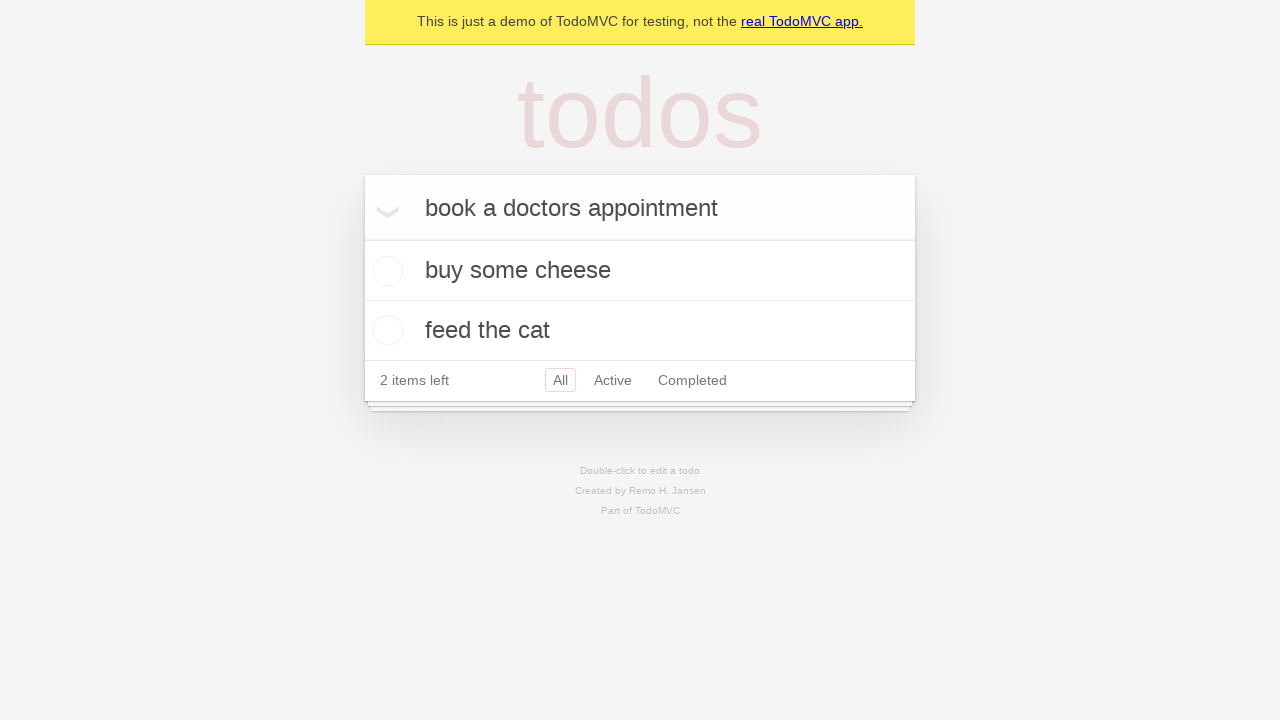

Pressed Enter to create third todo on .new-todo
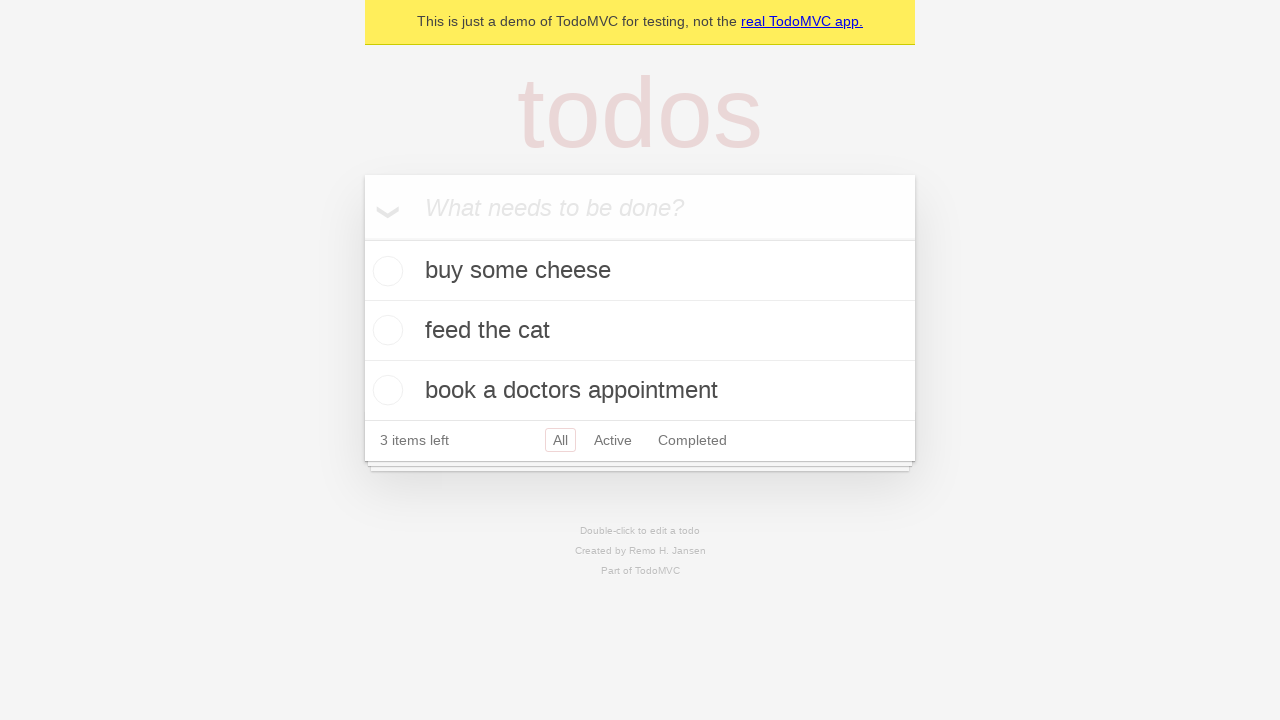

Checked the second todo item at (385, 330) on .todo-list li .toggle >> nth=1
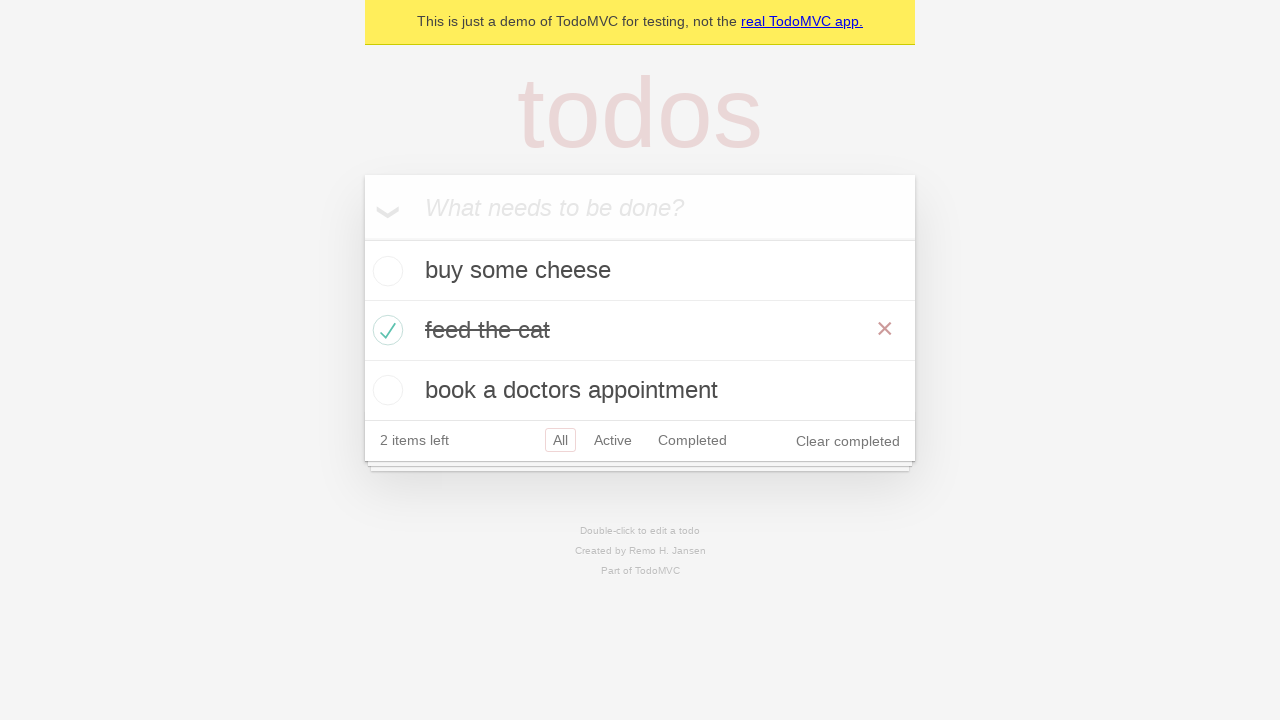

Clicked All filter at (560, 440) on .filters >> text=All
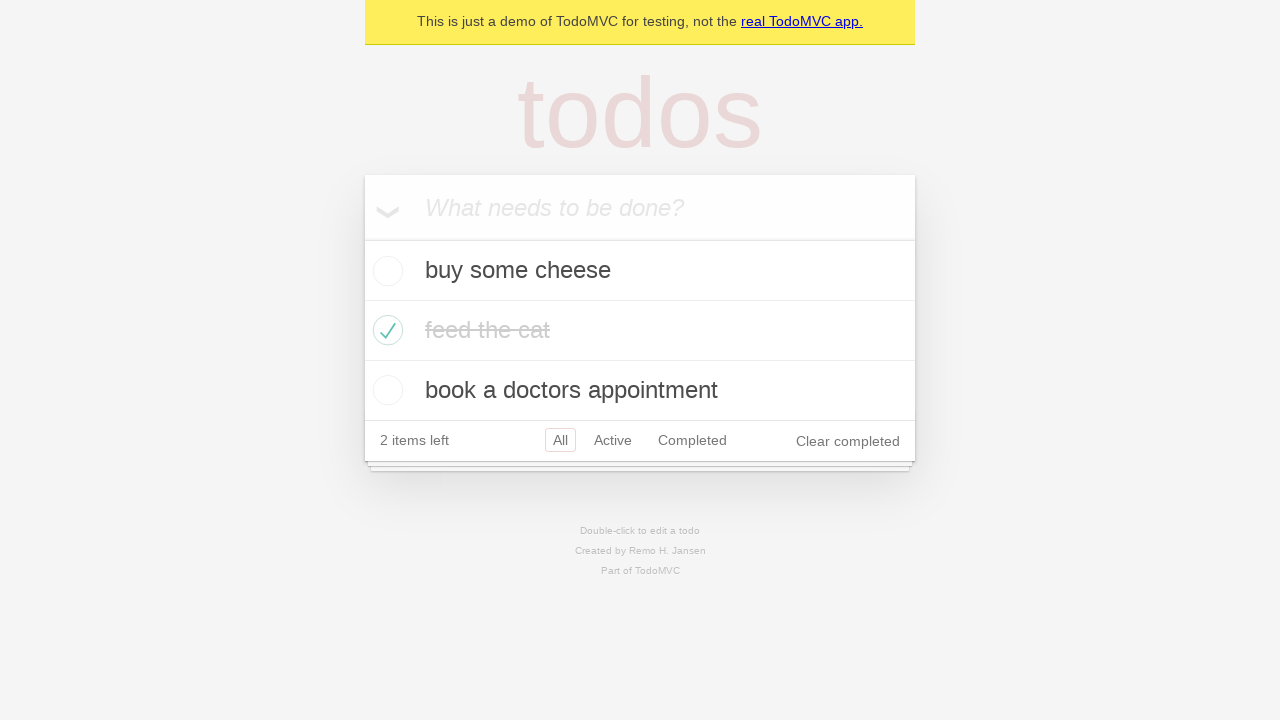

Clicked Active filter at (613, 440) on .filters >> text=Active
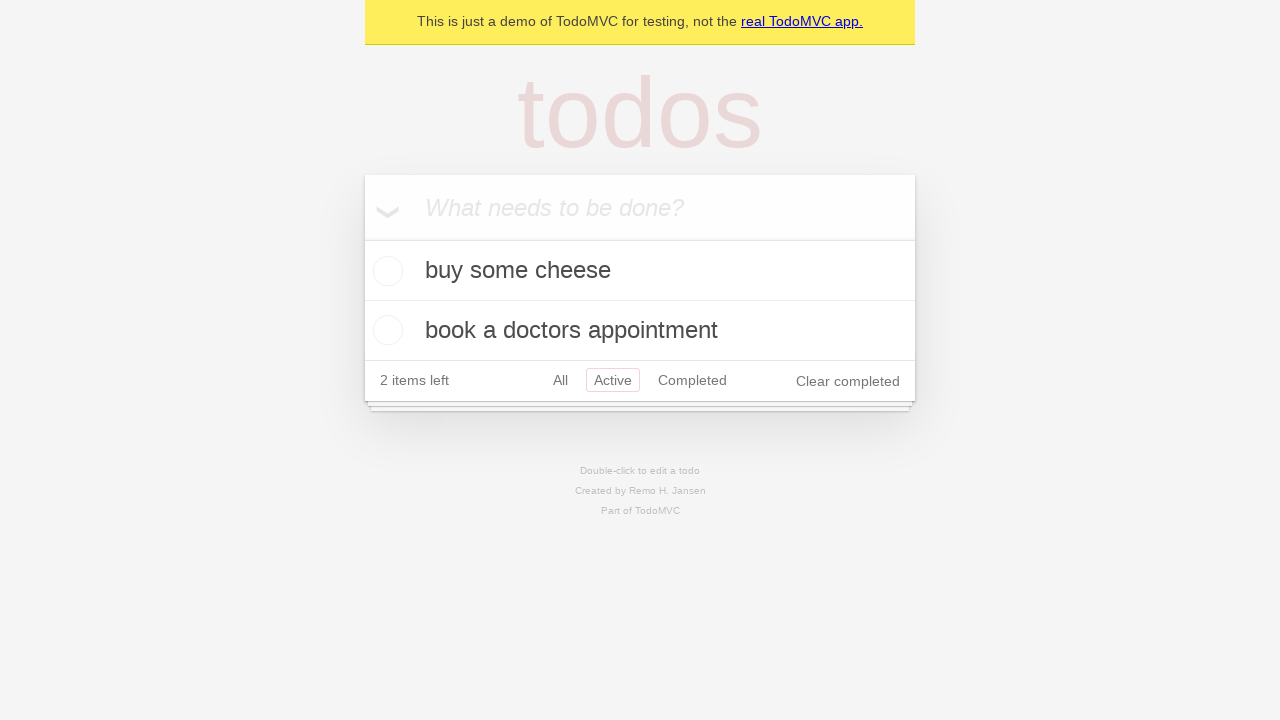

Clicked Completed filter at (692, 380) on .filters >> text=Completed
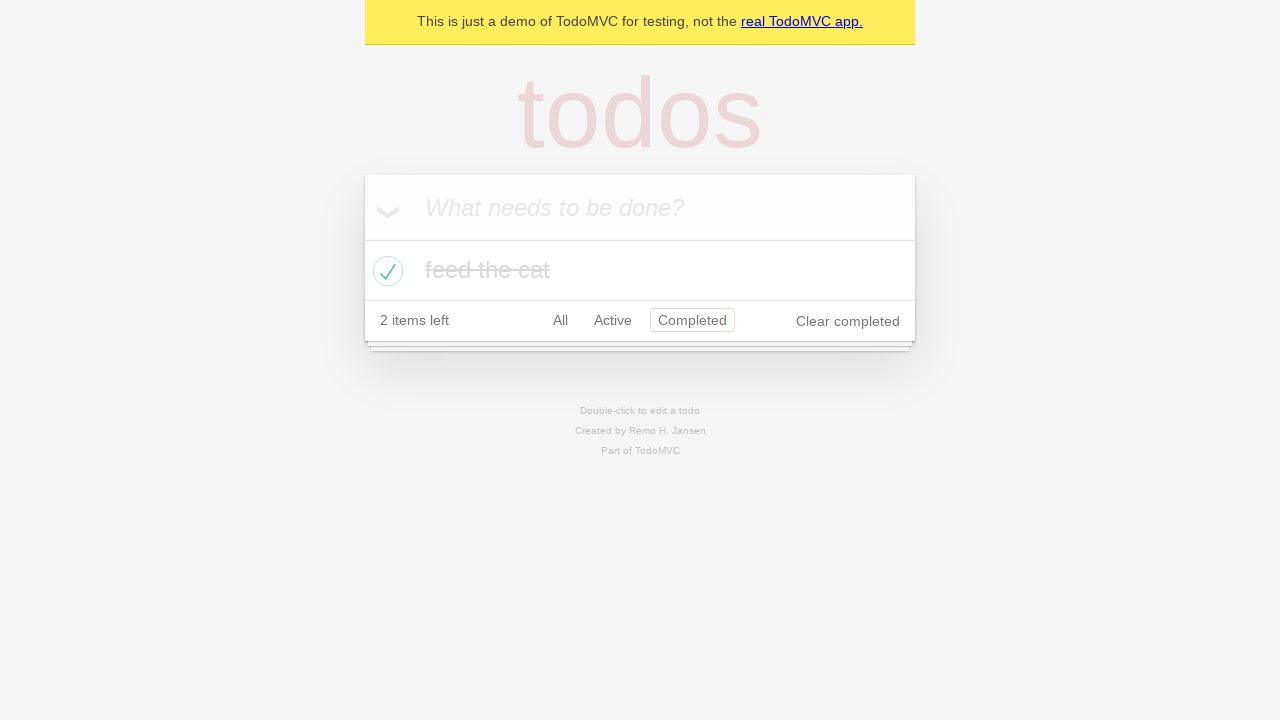

Navigated back using browser back button
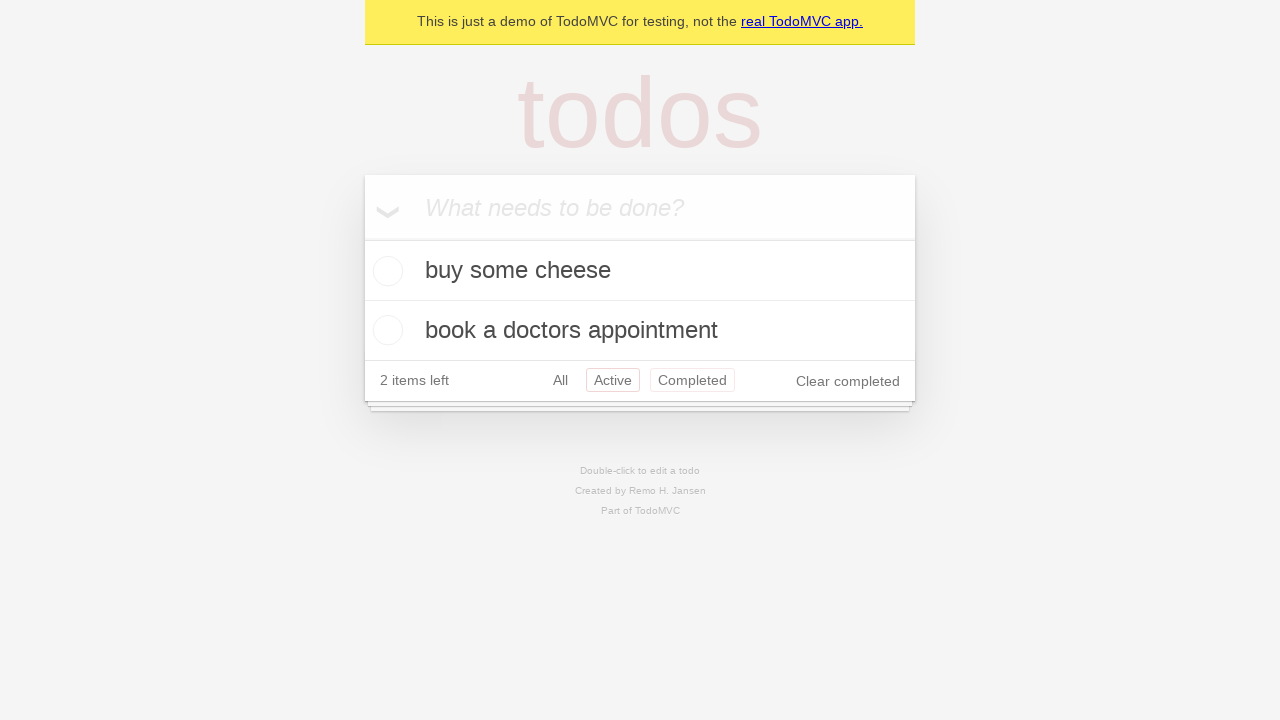

Navigated back again using browser back button
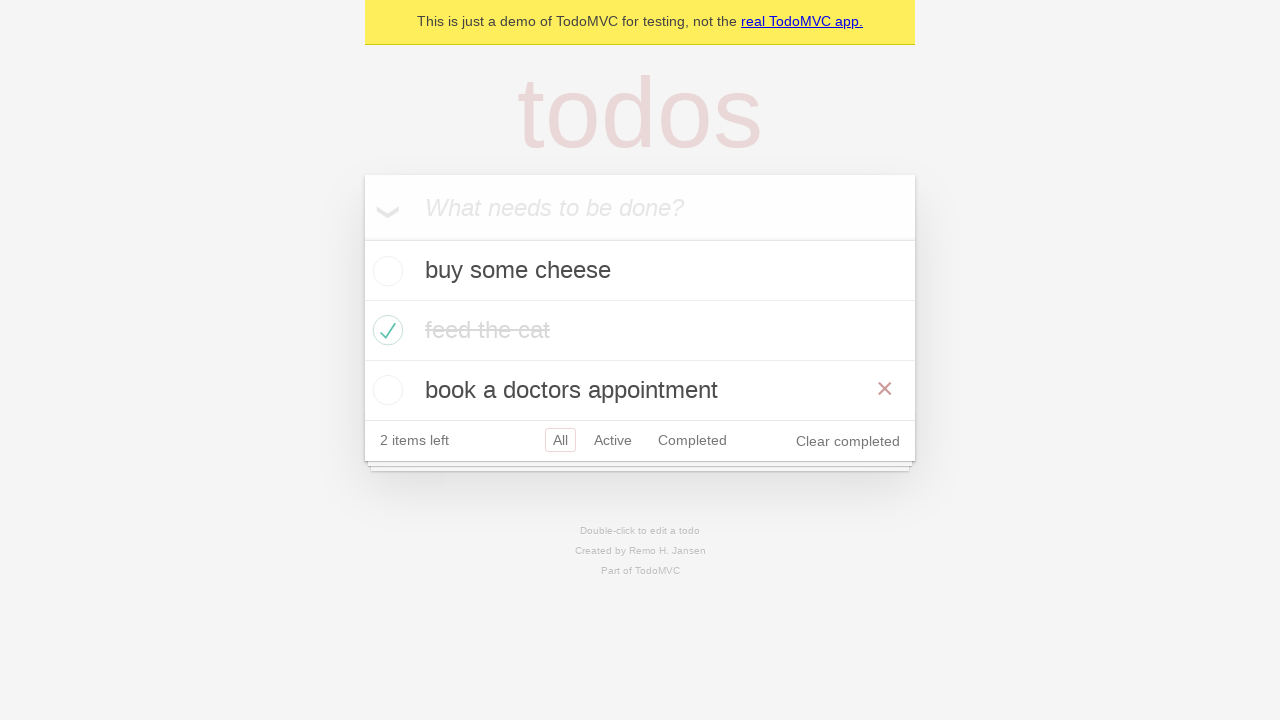

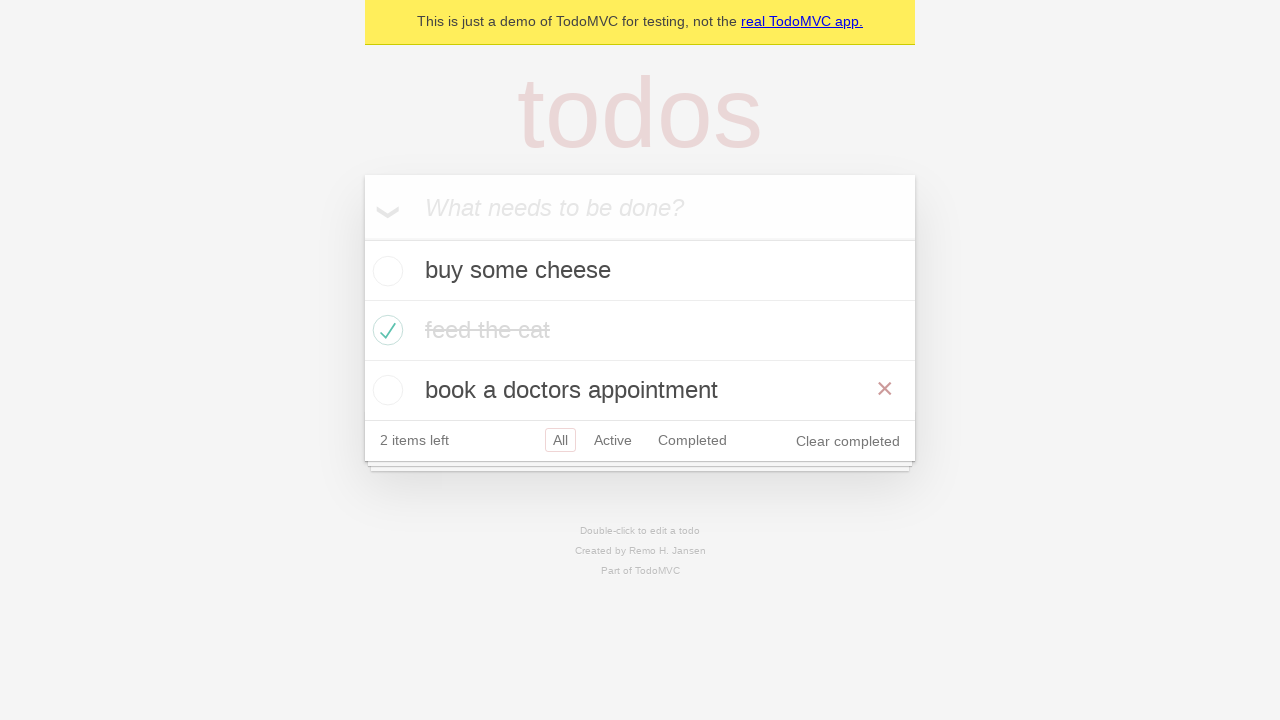